Tests that the first checkbox item is not selected by default on page load

Starting URL: https://lambdatest.github.io/sample-todo-app

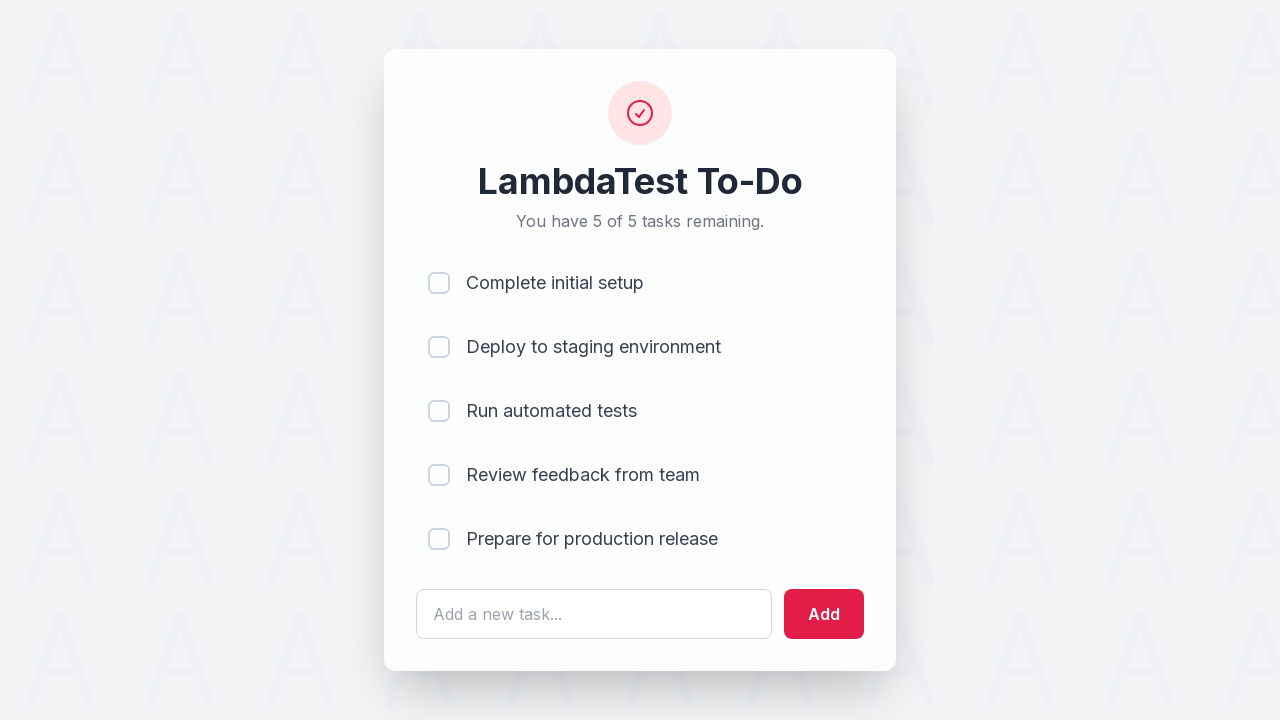

Navigated to sample todo app
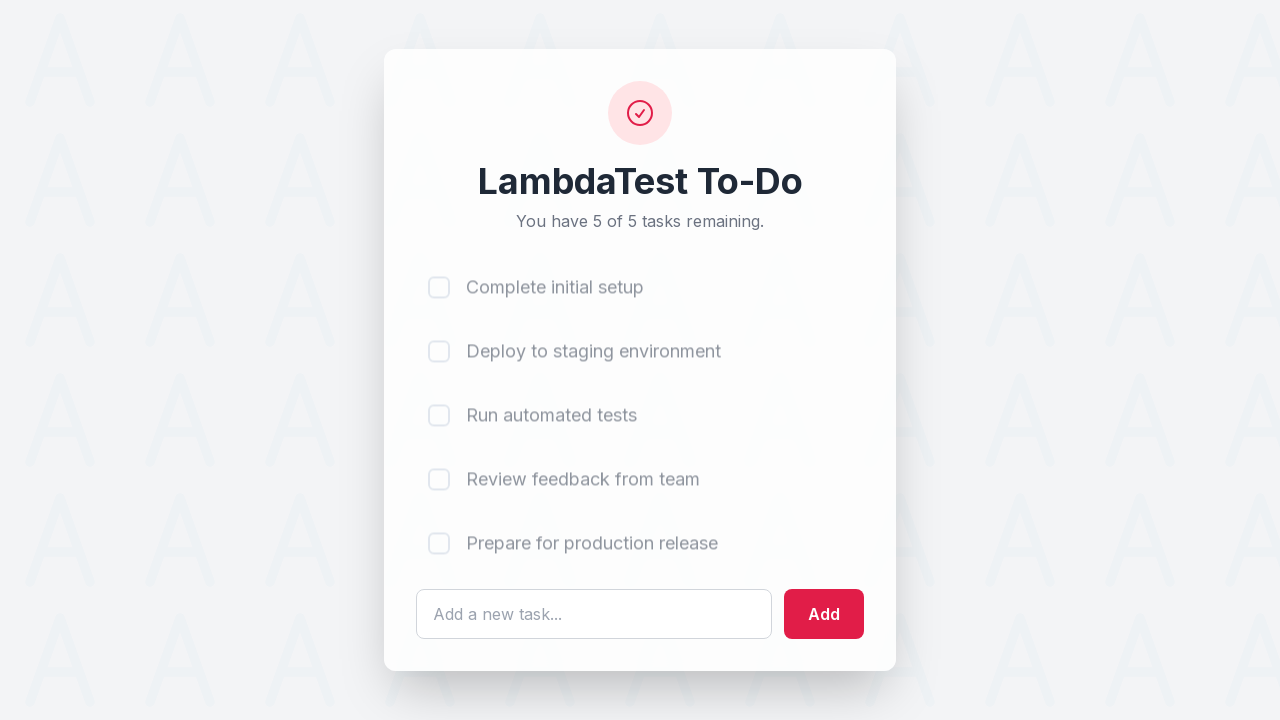

First checkbox element is present on page
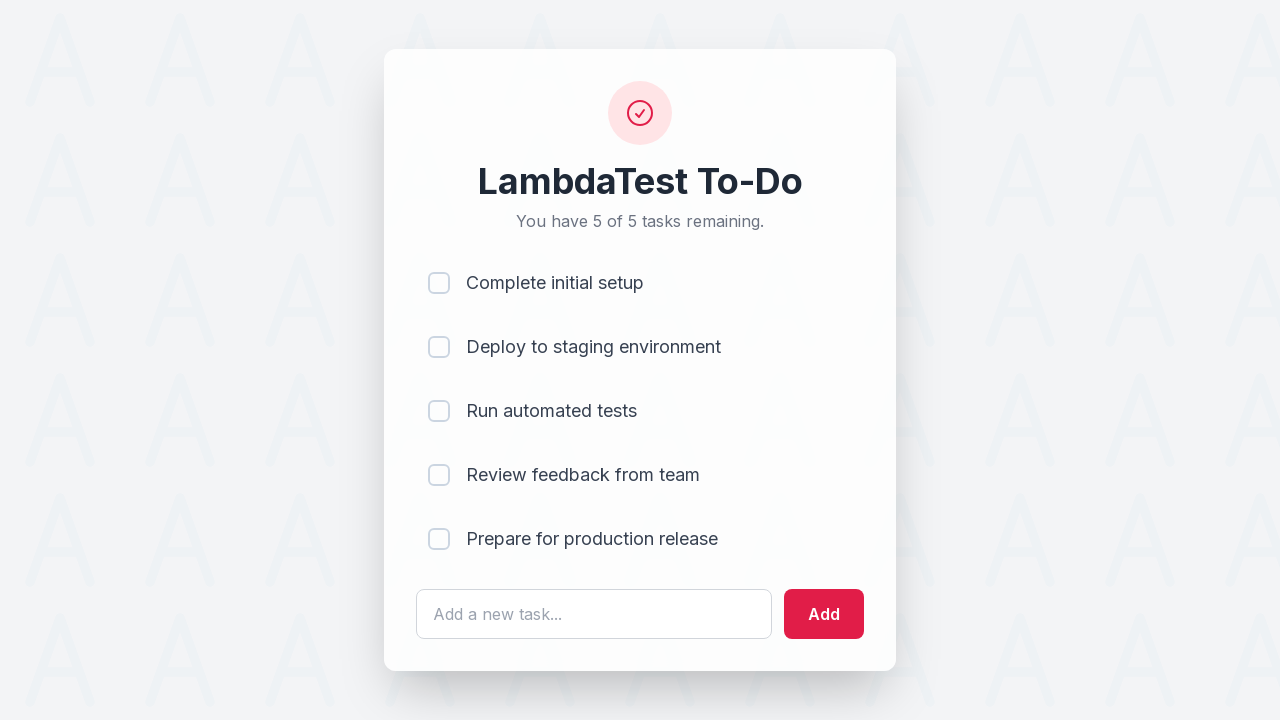

Verified first checkbox is not selected by default
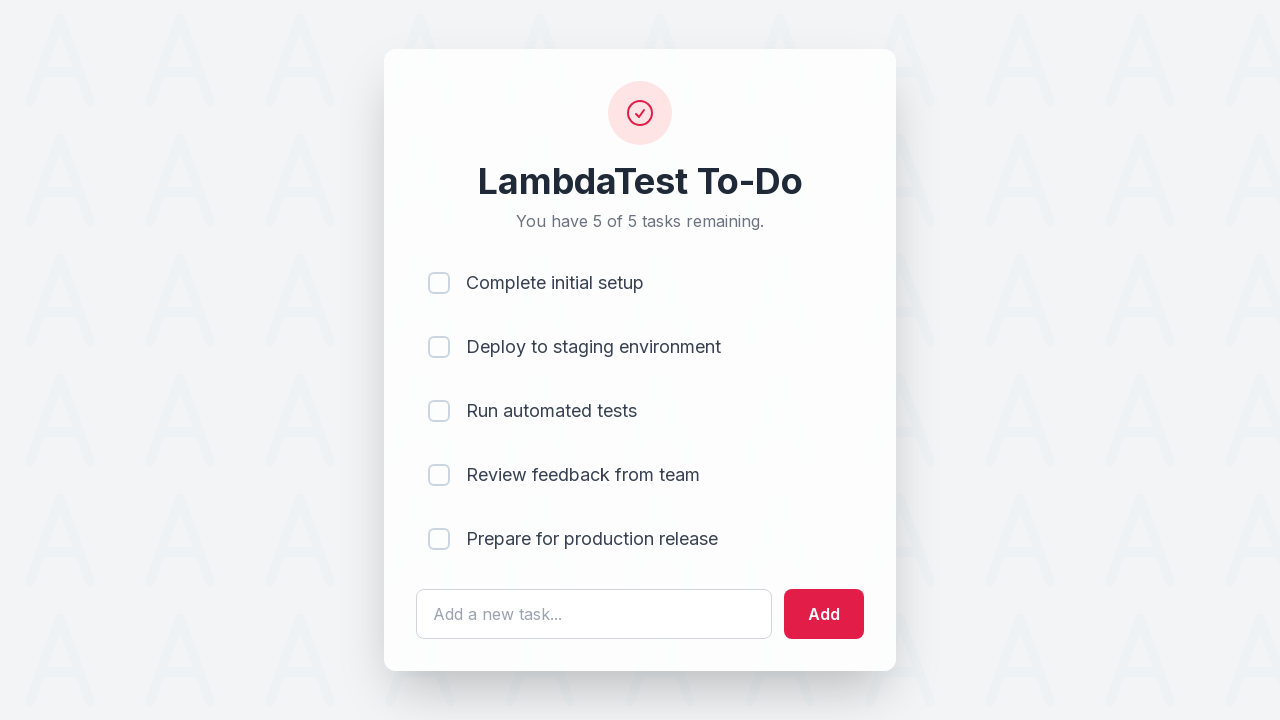

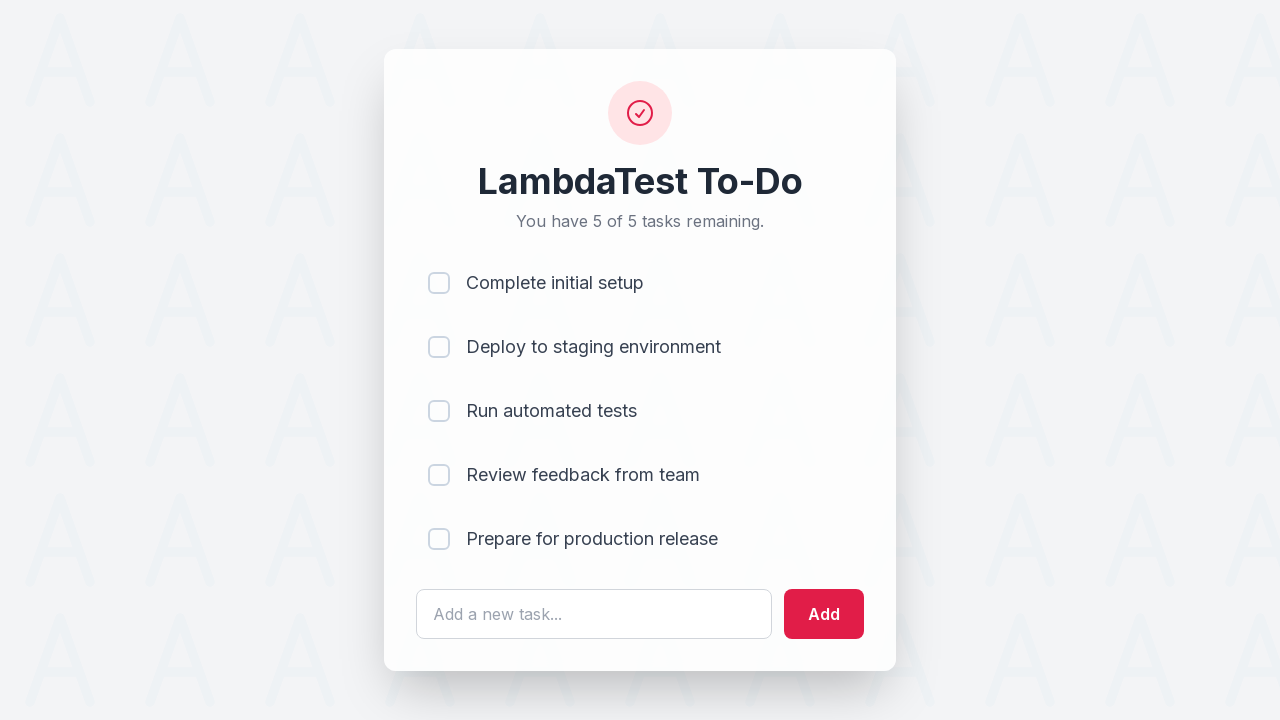